Tests sorting the "Due" column in ascending order by clicking the column header and verifying the values are sorted from lowest to highest

Starting URL: http://the-internet.herokuapp.com/tables

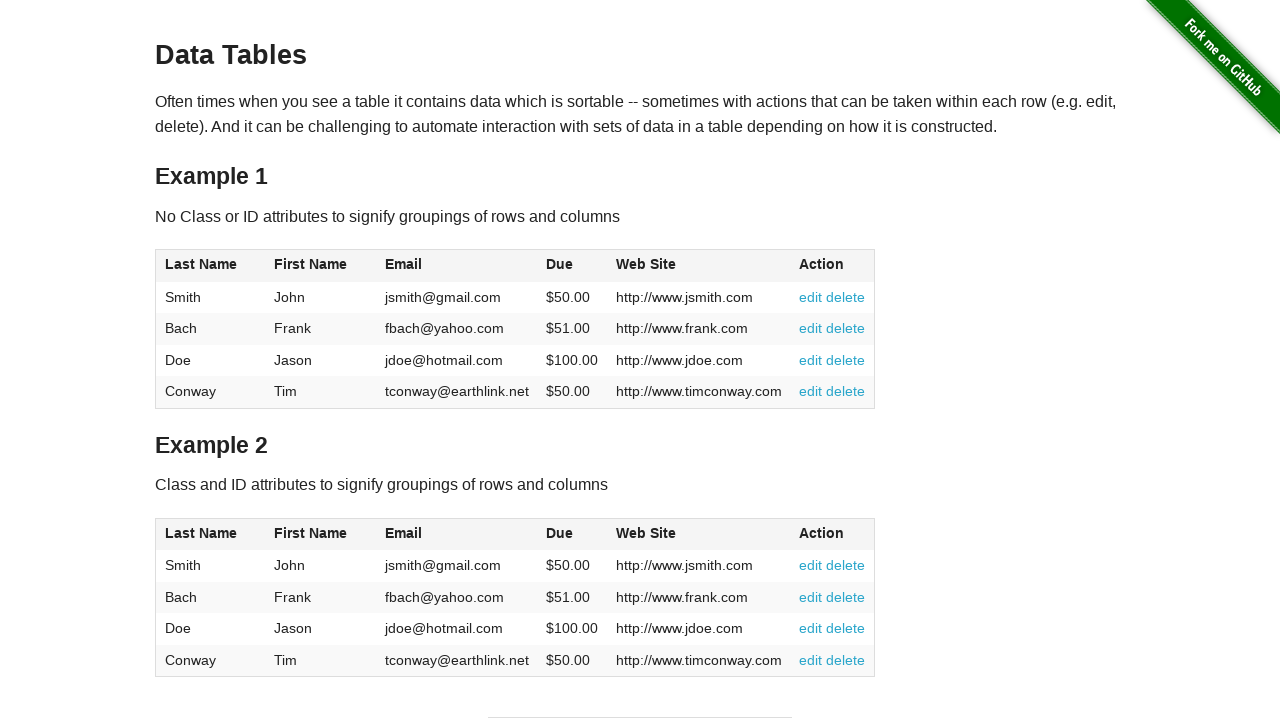

Clicked the Due column header to sort ascending at (572, 266) on #table1 thead tr th:nth-of-type(4)
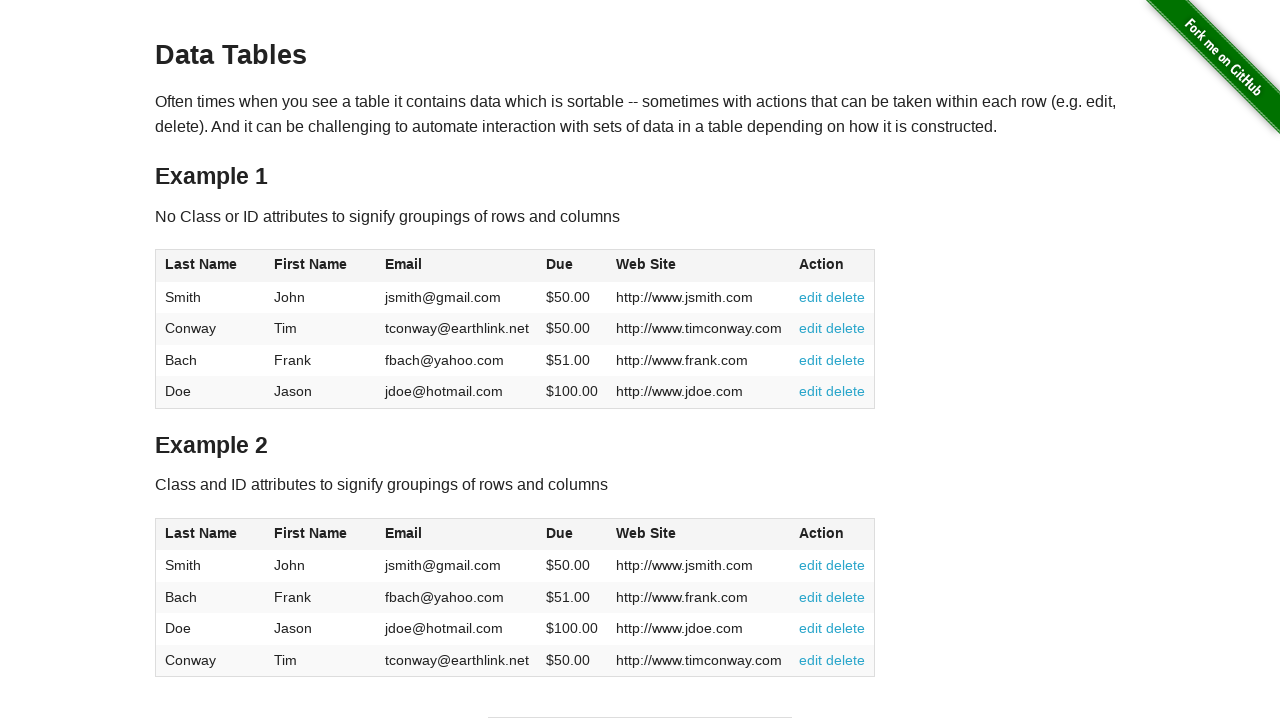

Verified that table body cells in Due column are present
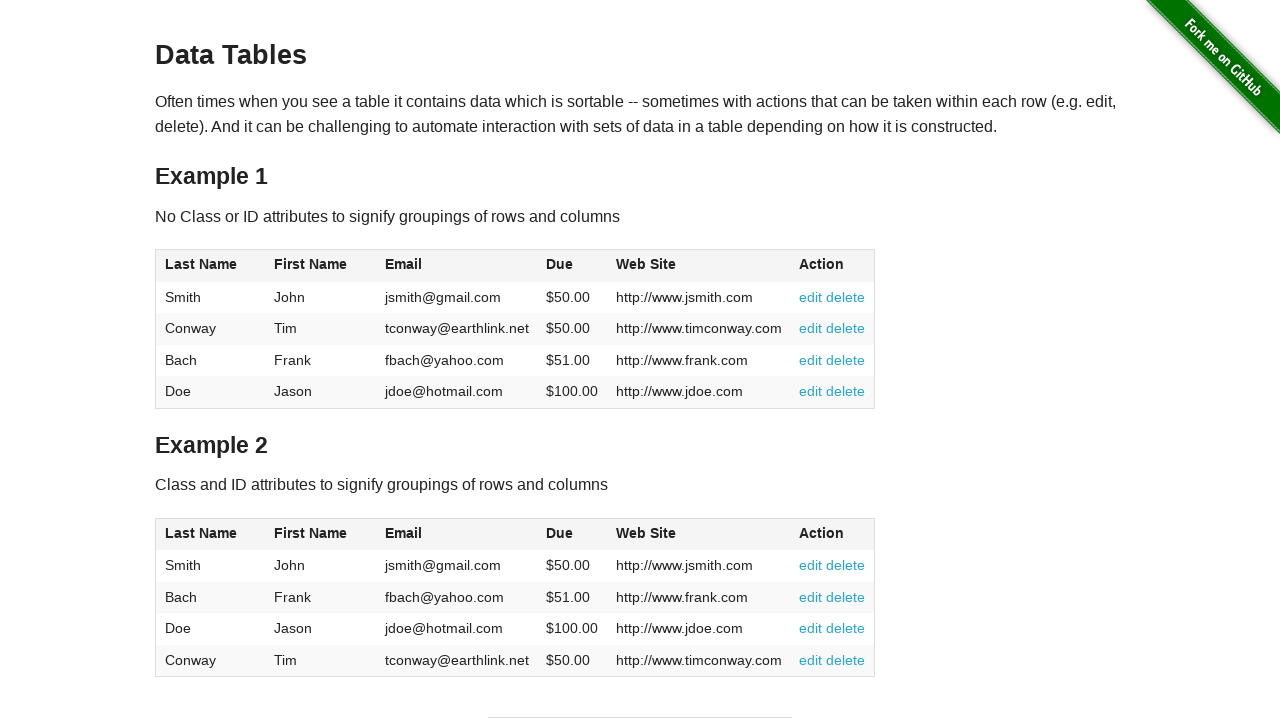

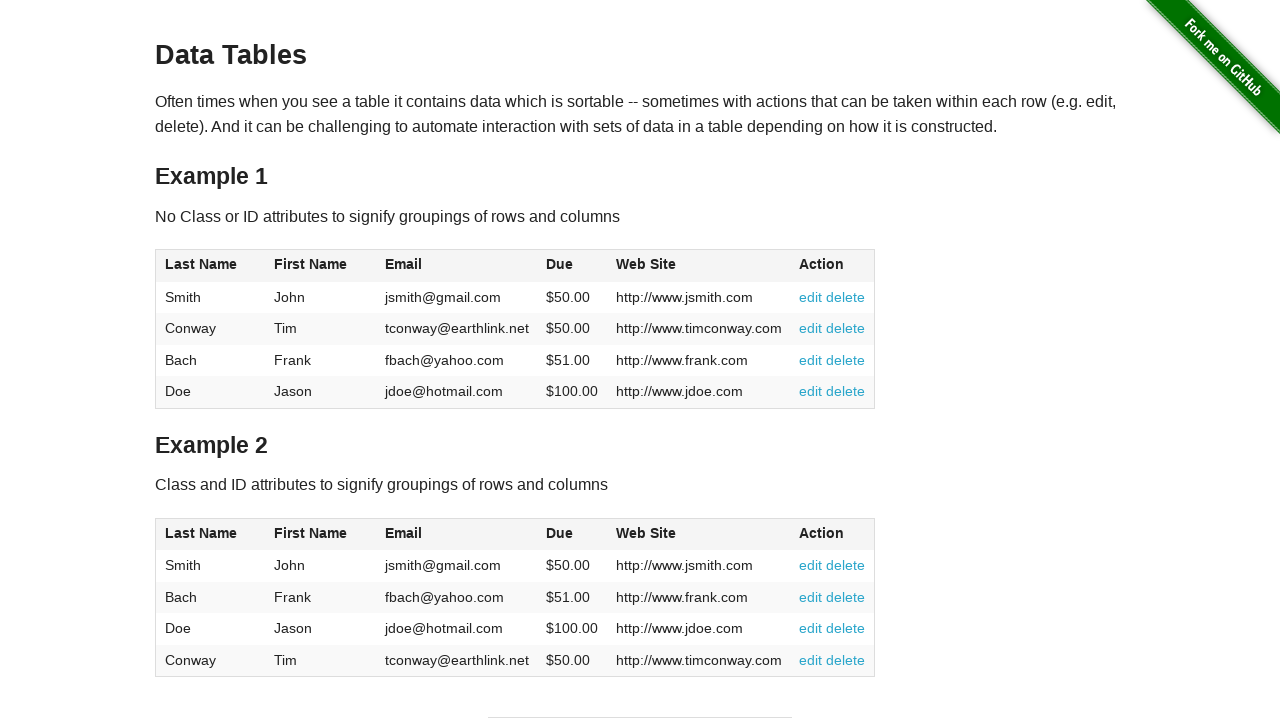